Tests alert handling functionality by triggering different types of alerts (standard and confirmation) and interacting with them

Starting URL: https://rahulshettyacademy.com/AutomationPractice/

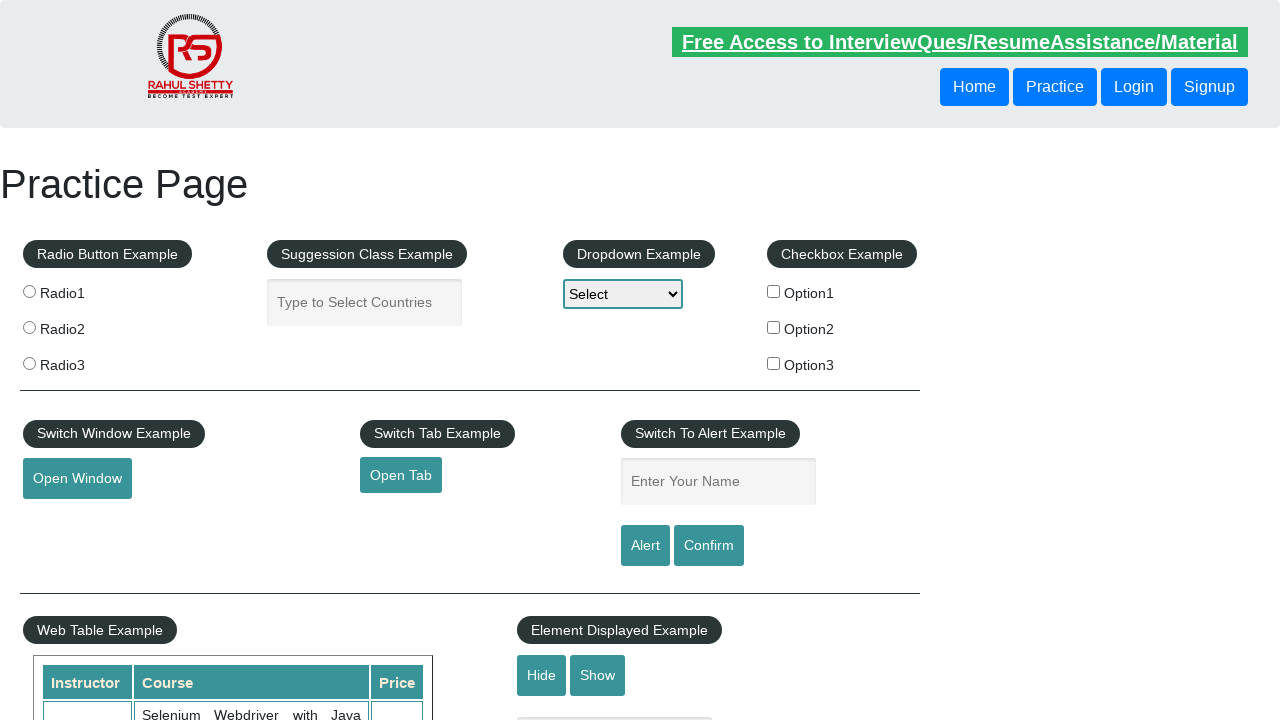

Filled name field with 'Divya' on #name
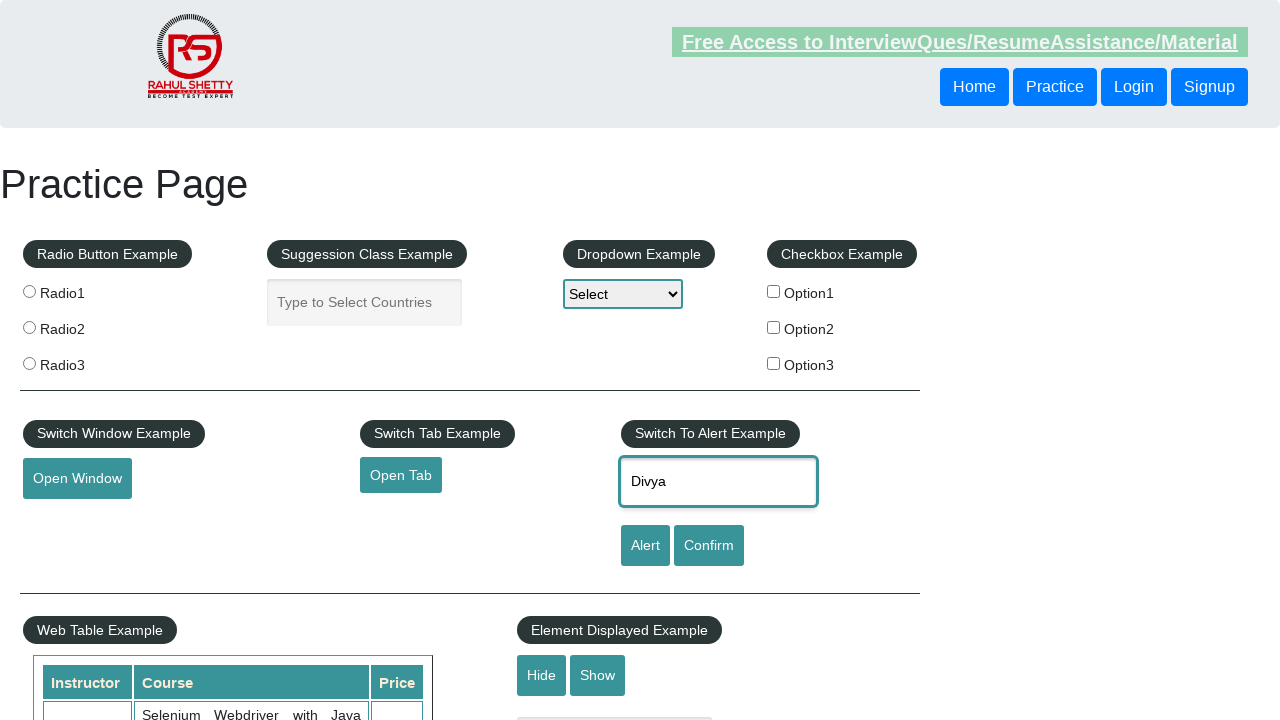

Clicked alert button to trigger standard alert at (645, 546) on #alertbtn
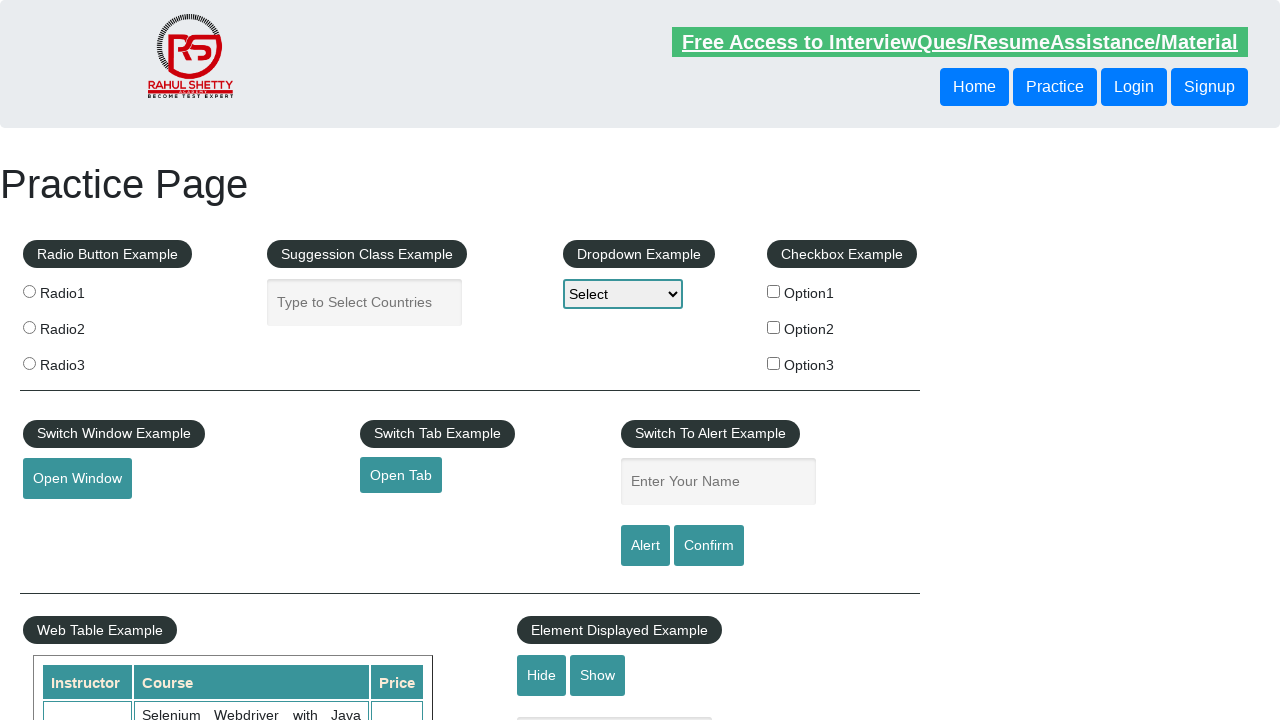

Set up dialog handler to accept alerts
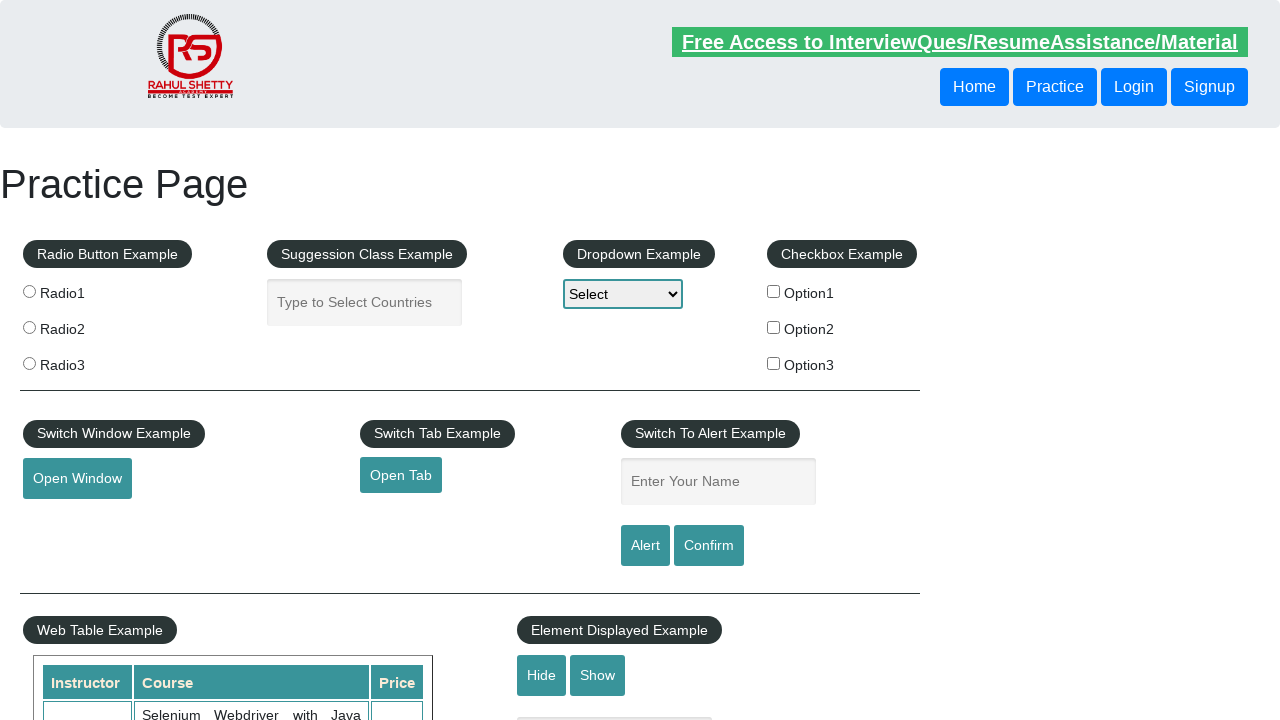

Filled name field with 'Dasari' on #name
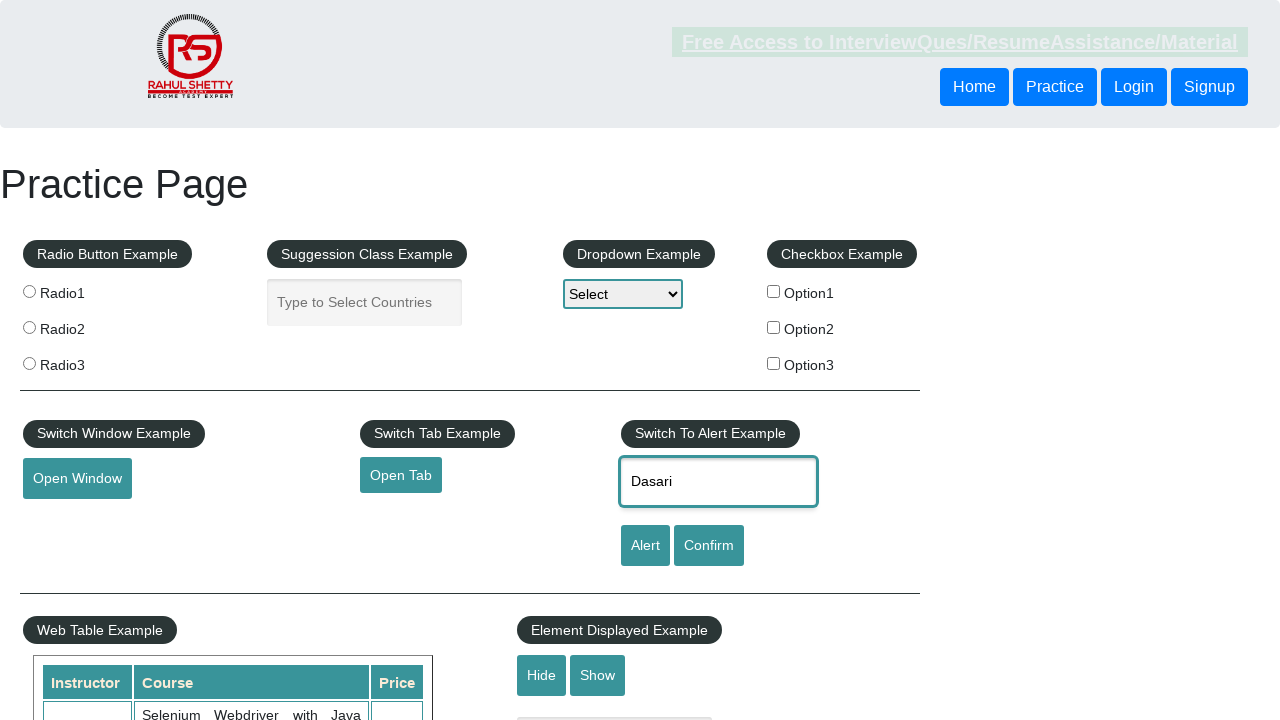

Clicked confirm button to trigger confirmation alert at (709, 546) on #confirmbtn
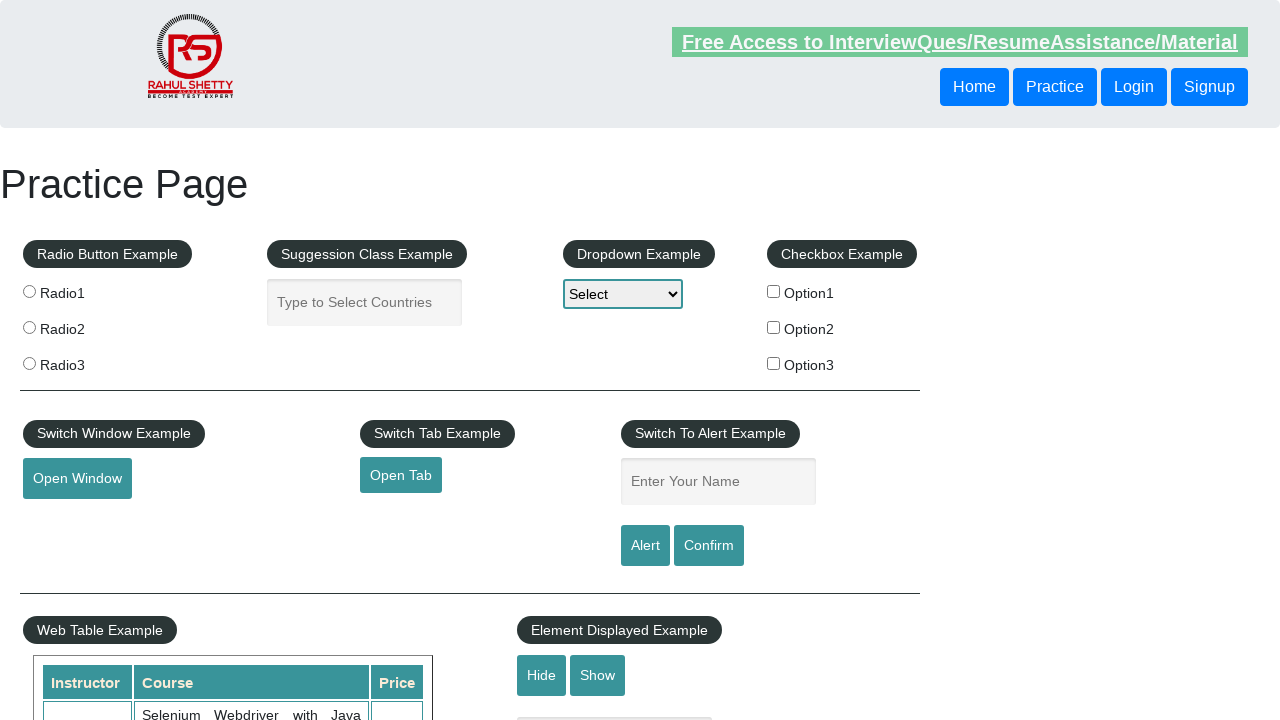

Set up dialog handler to dismiss confirmation alerts
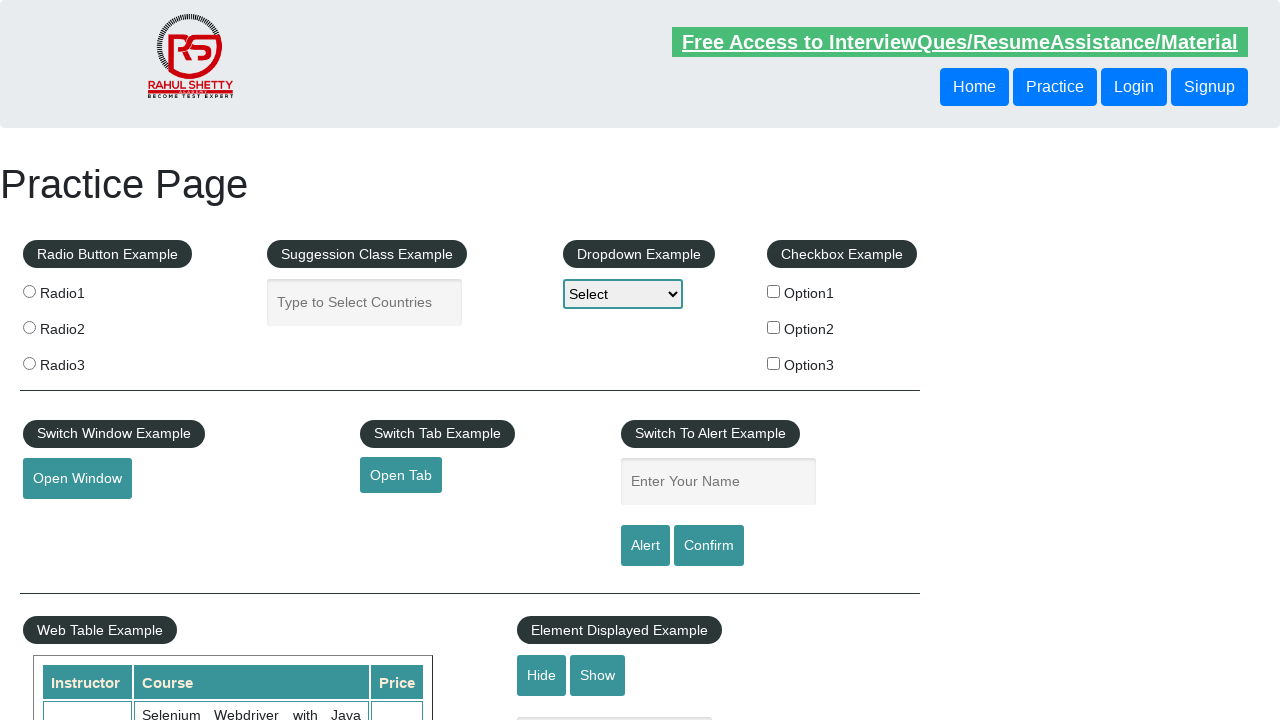

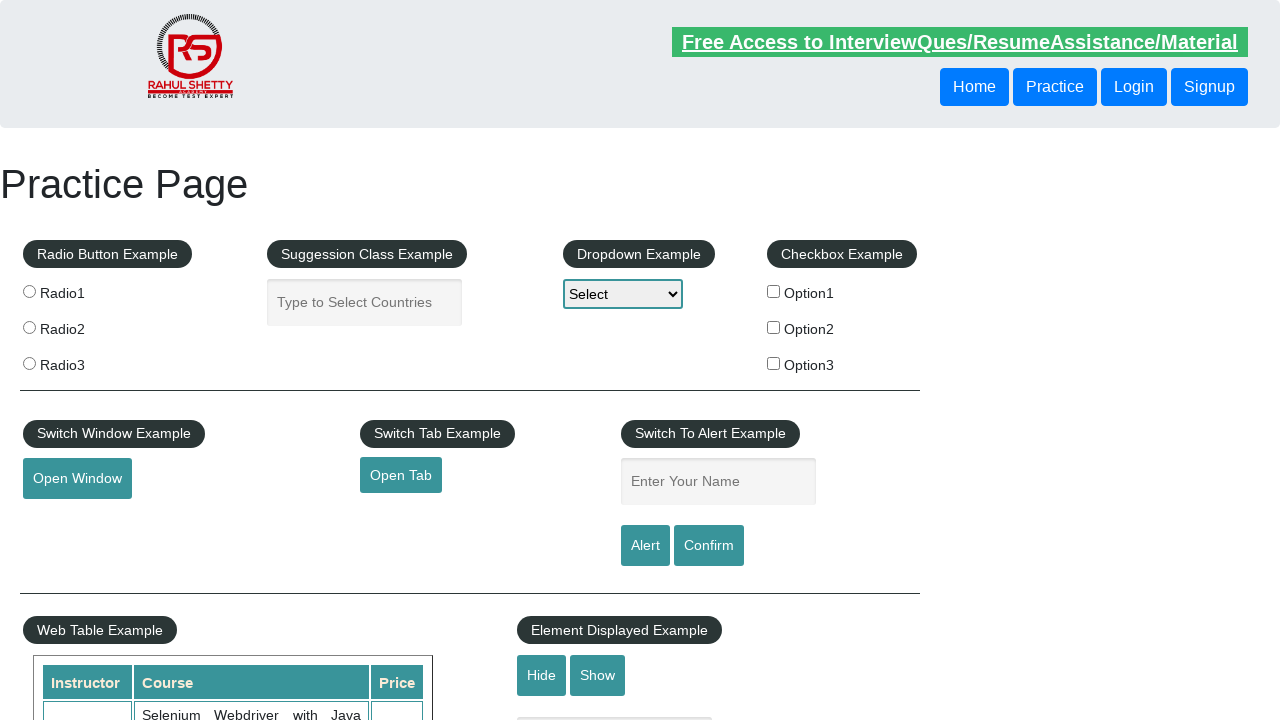